Tests window switching functionality by clicking a button that opens a new tab, switching to the new tab, clicking on an Autocomplete link, closing the child tab, and switching back to the parent window.

Starting URL: https://formy-project.herokuapp.com/switch-window

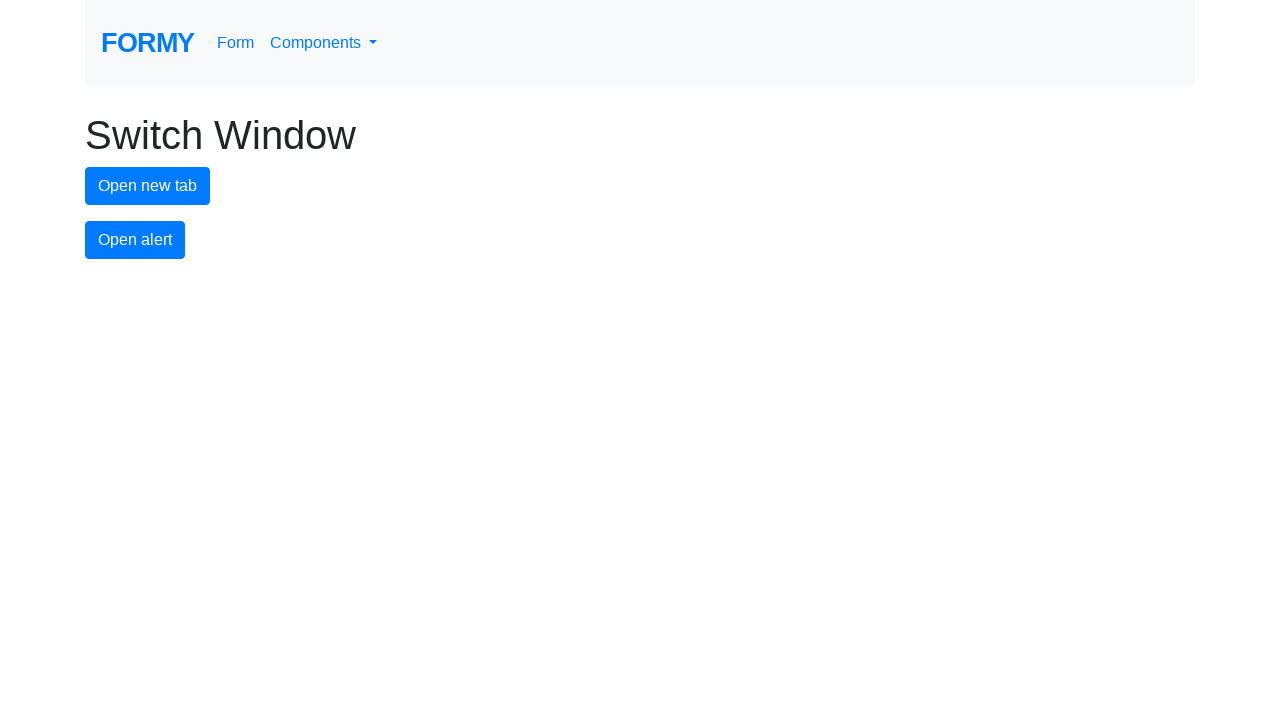

Clicked 'New Tab' button to open a new tab at (148, 186) on button.btn.btn-primary
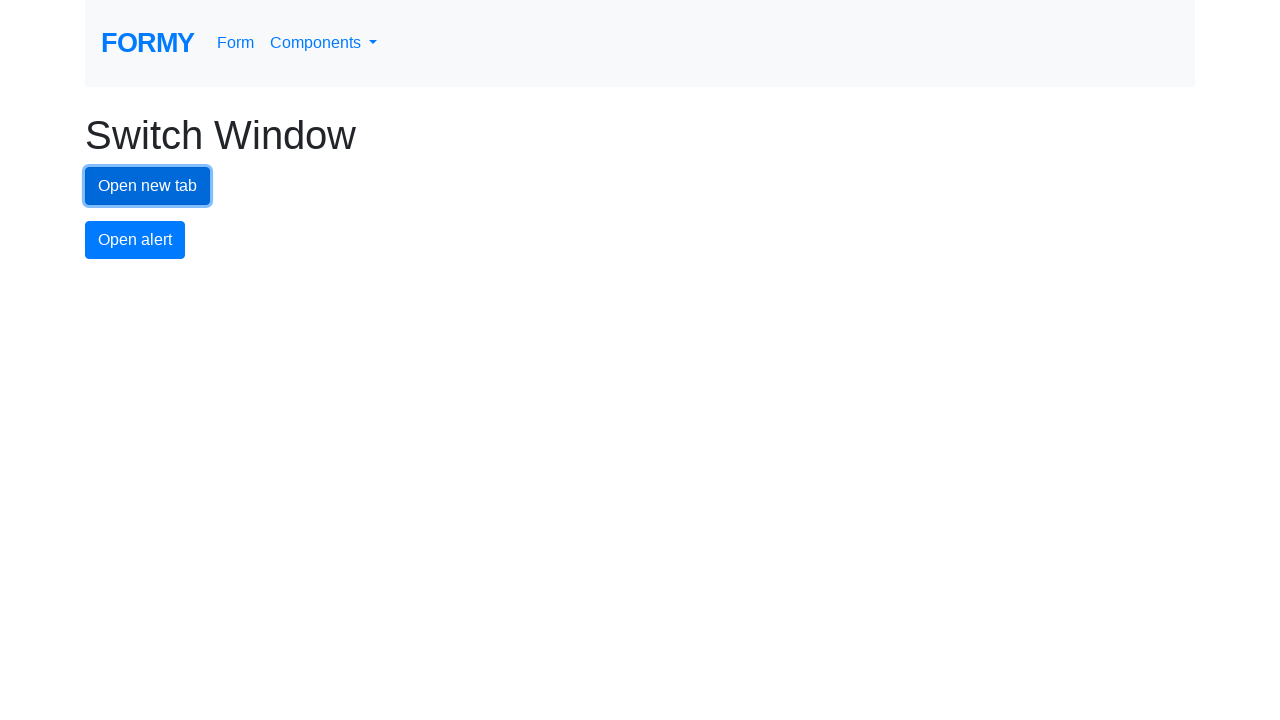

New tab opened and page object obtained
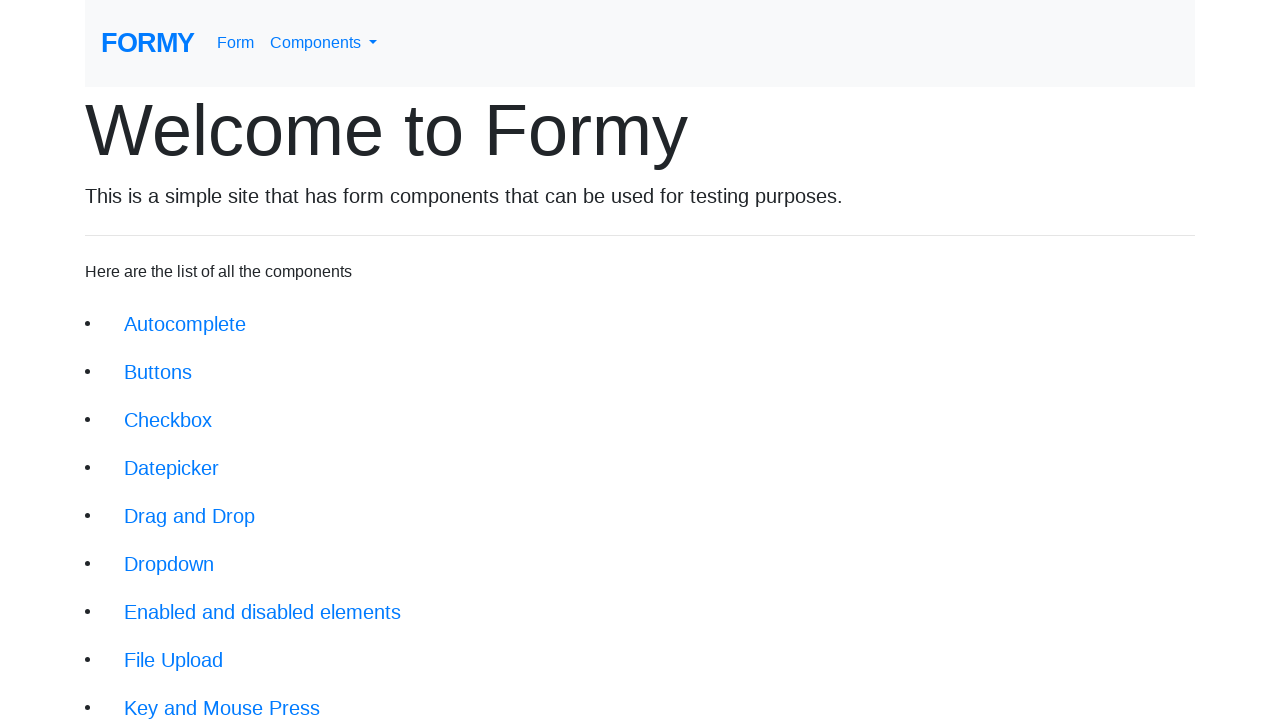

New tab page loaded completely
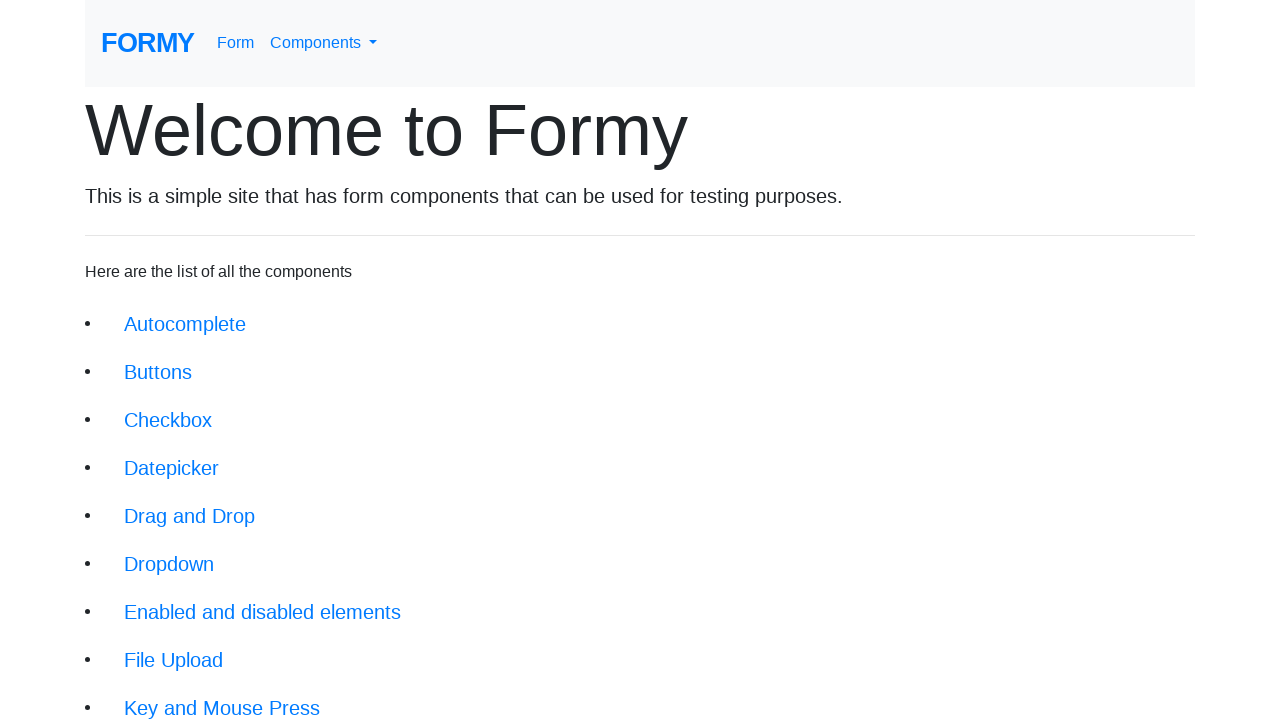

Clicked Autocomplete link in the new tab at (185, 324) on (//a[contains(text(),'Autocomplete')])[2]
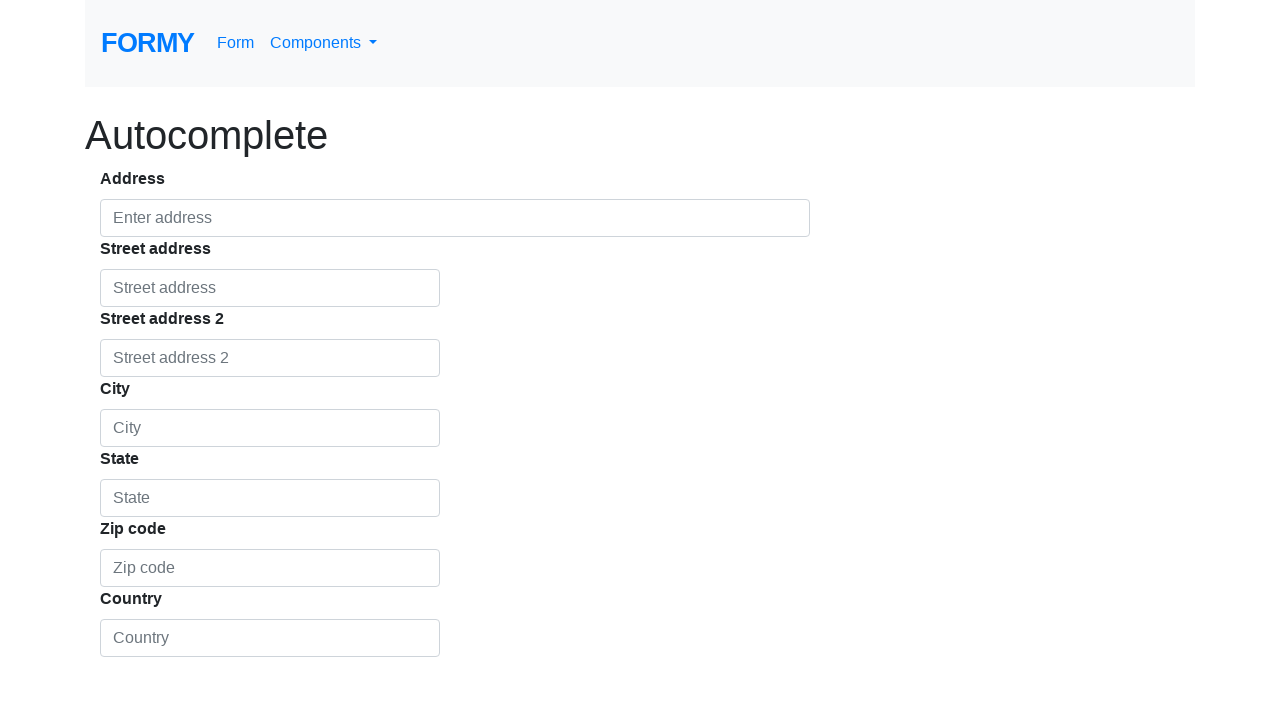

Closed the child tab
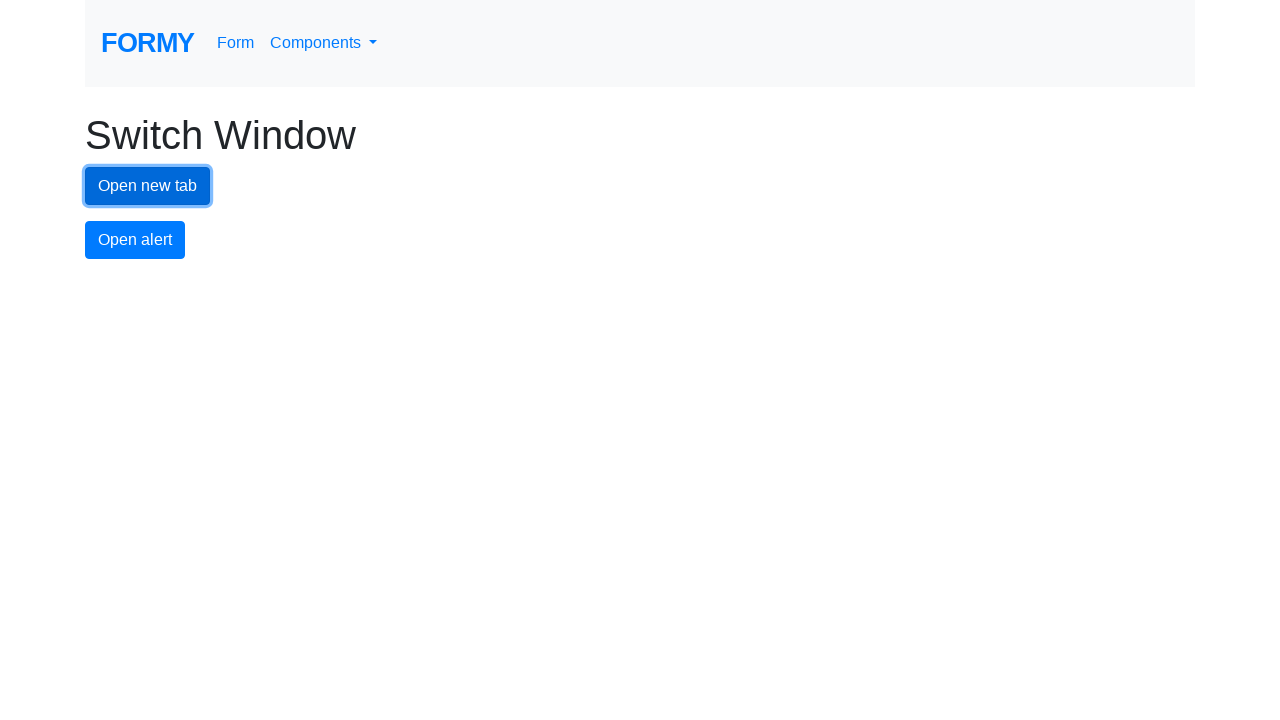

Verified return to parent page by confirming 'New Tab' button is present
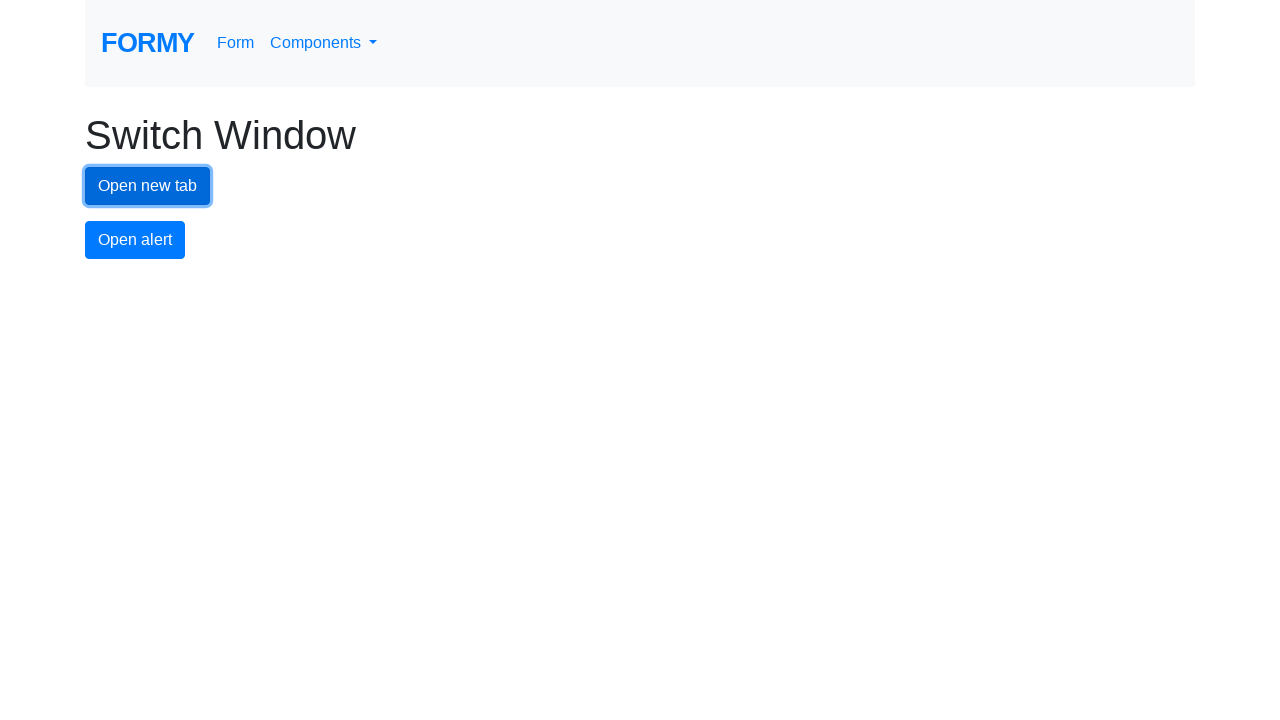

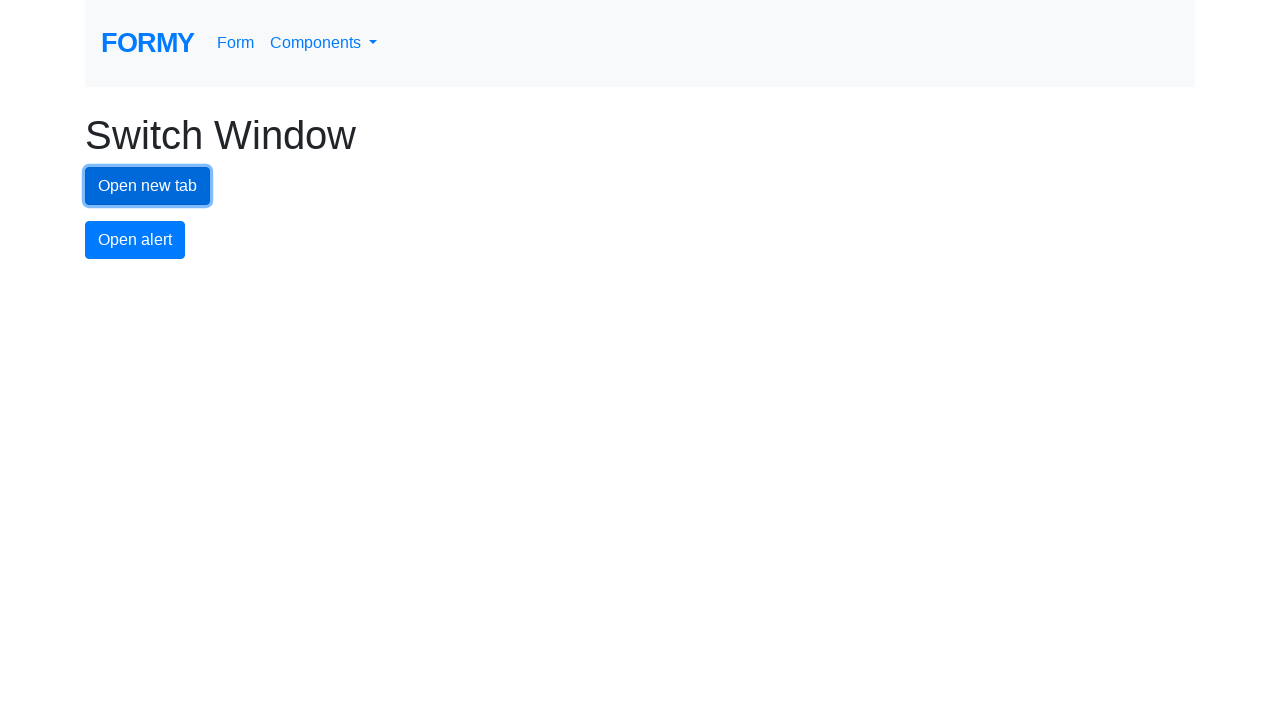